Tests the blog comment functionality on an e-commerce playground site by navigating to a blog article and submitting a comment with name, email, and message fields.

Starting URL: https://ecommerce-playground.lambdatest.io/index.php?route=common/home

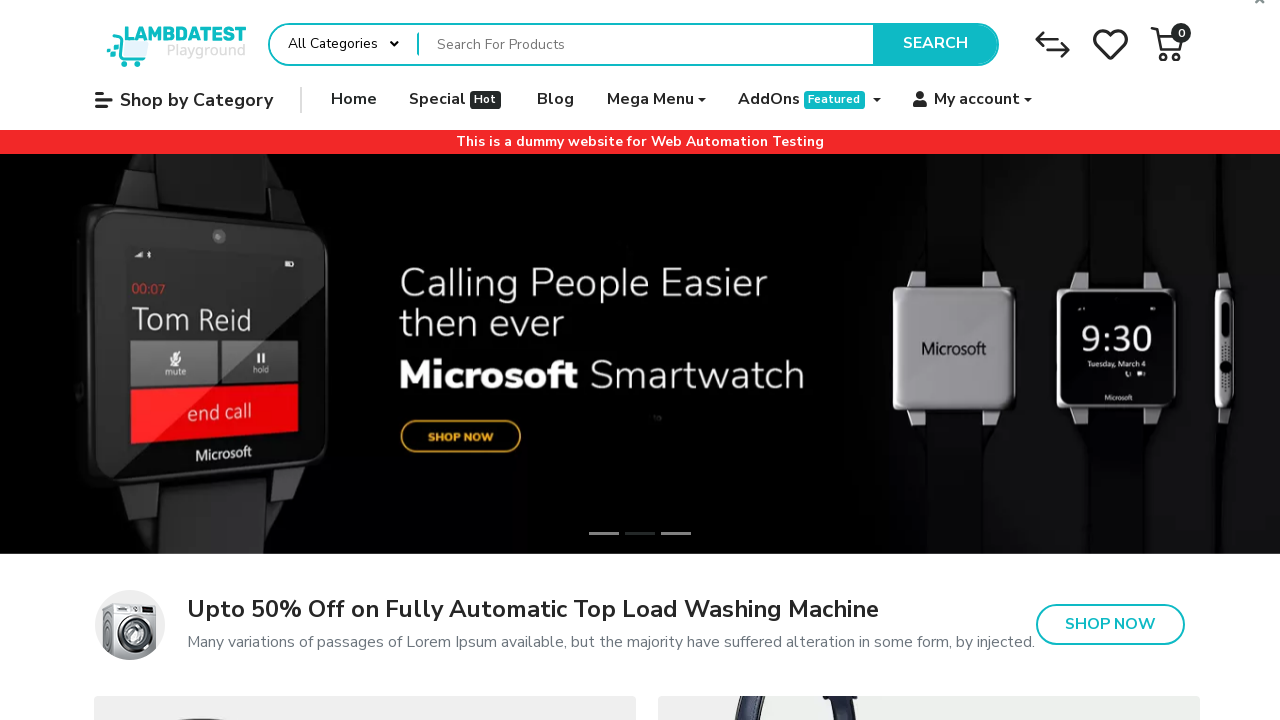

Poco Electro element is visible on home page
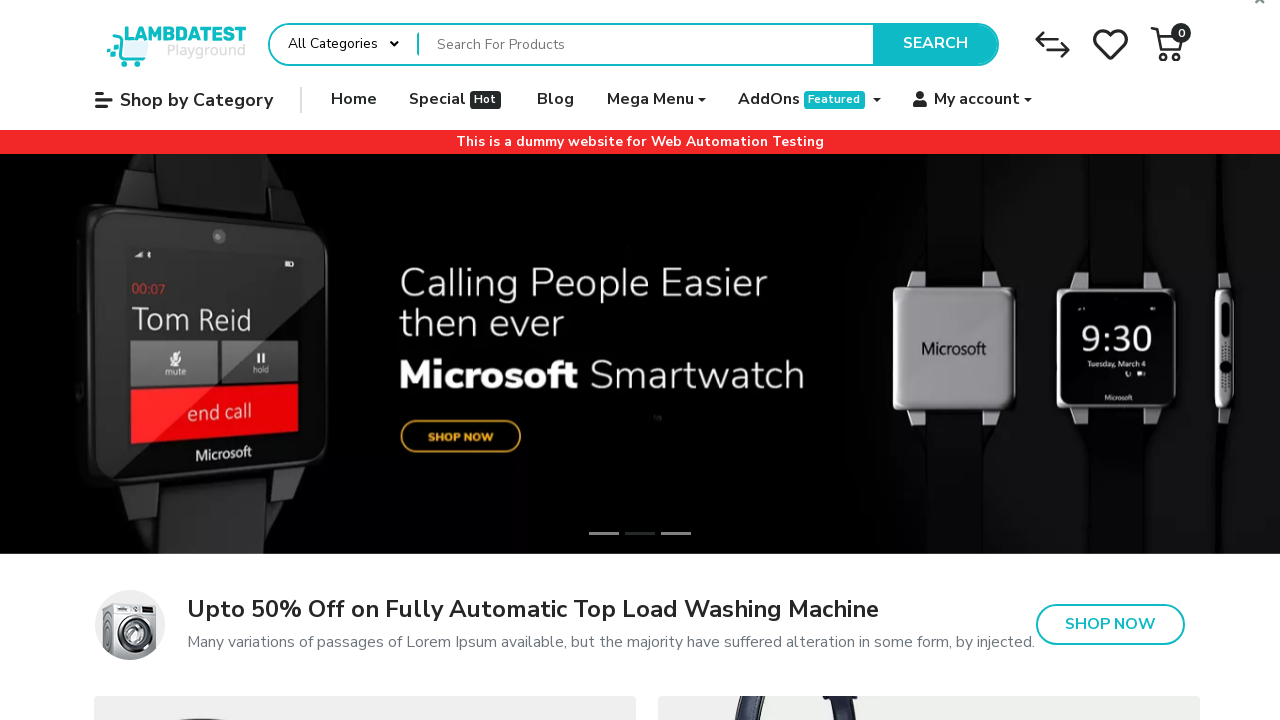

Blog link is now visible
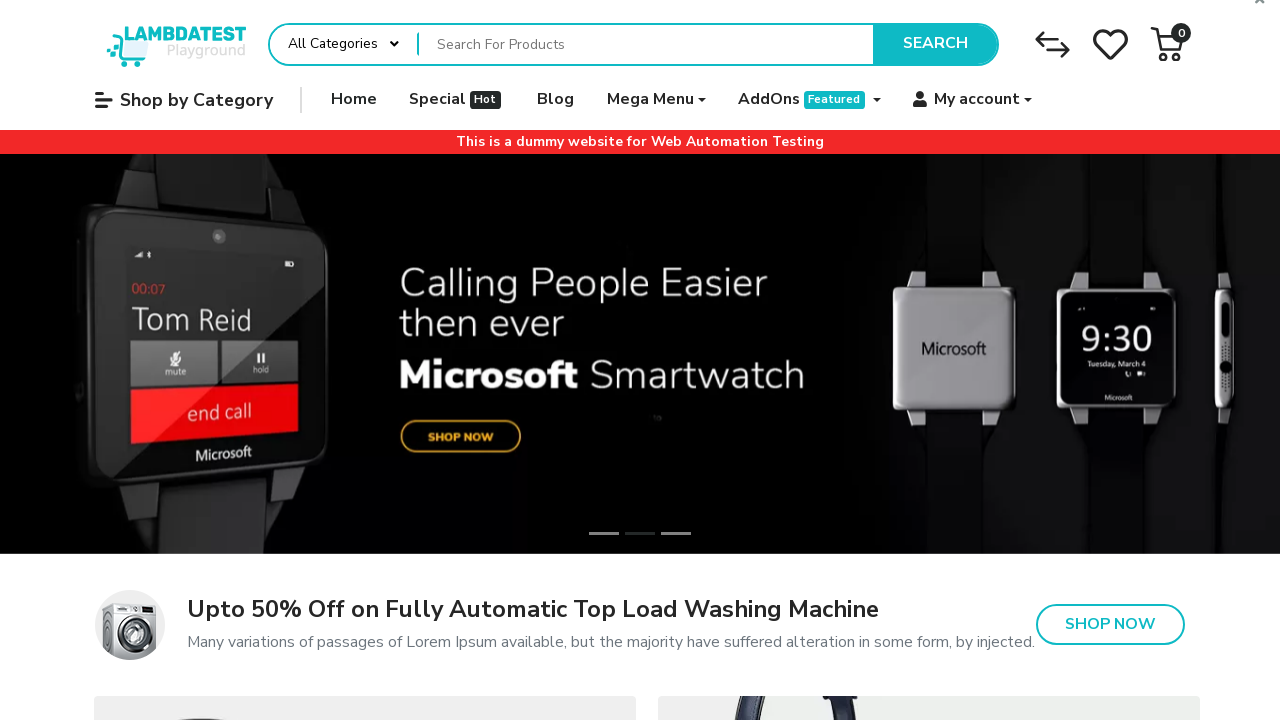

Clicked on first blog article link at (267, 361) on (//a[contains(@href, 'https://ecommerce-playground.lambdatest.io/index.php?route
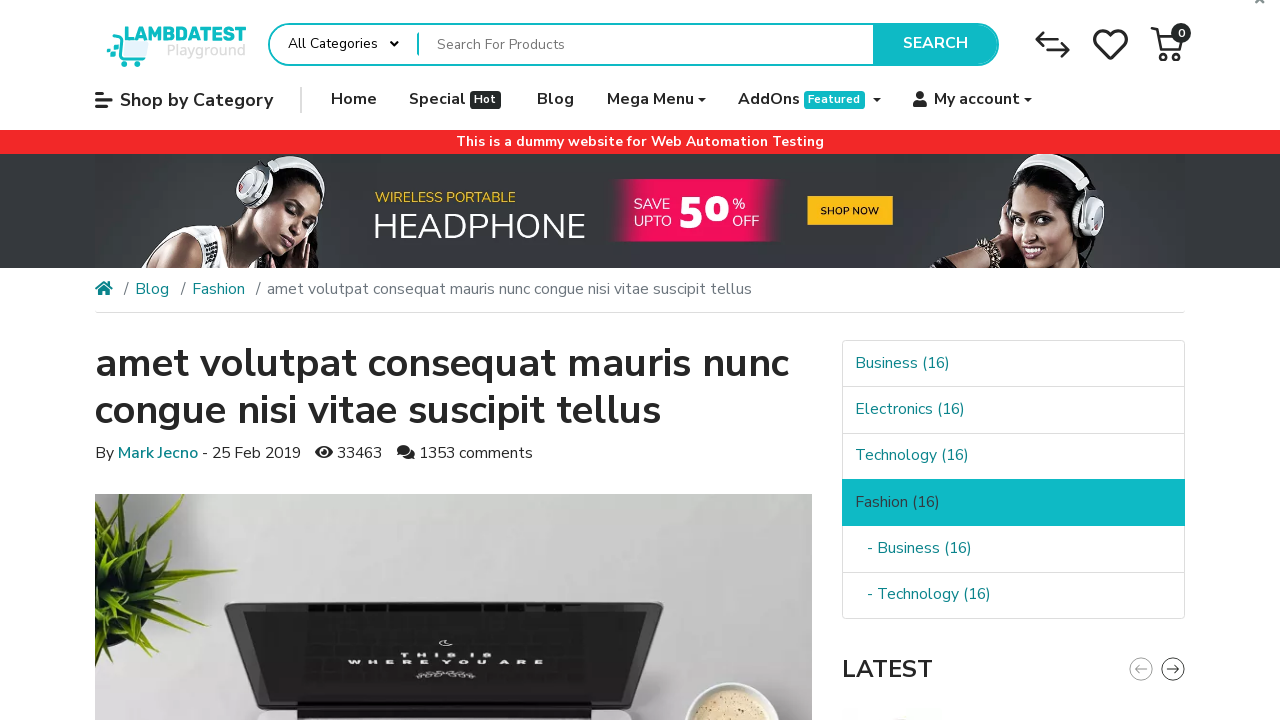

Name input field is visible
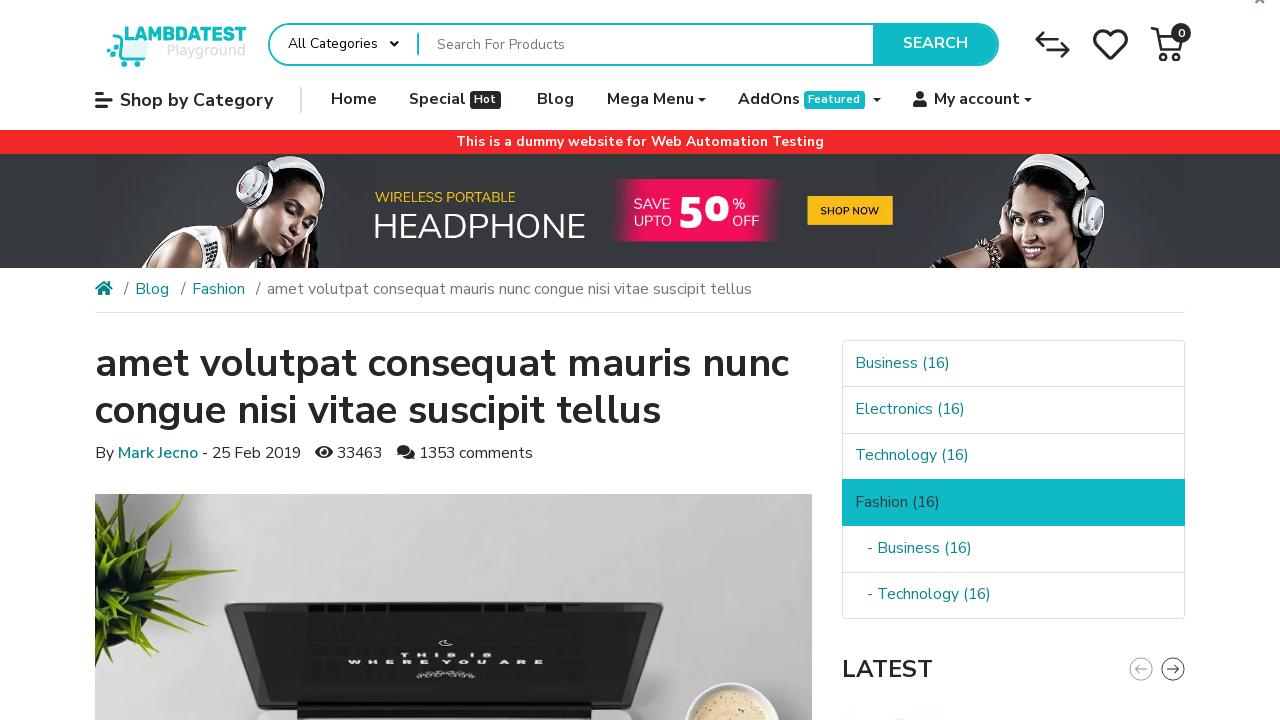

Email input field is visible
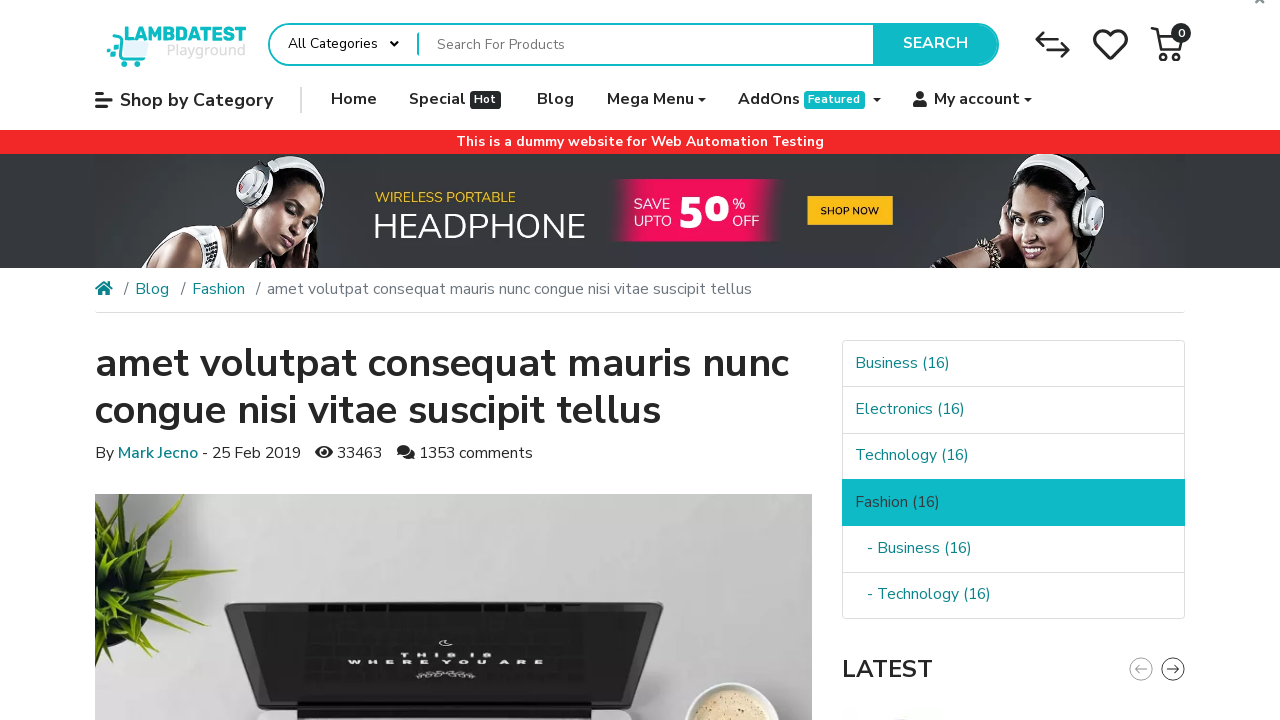

Comment textarea field is visible
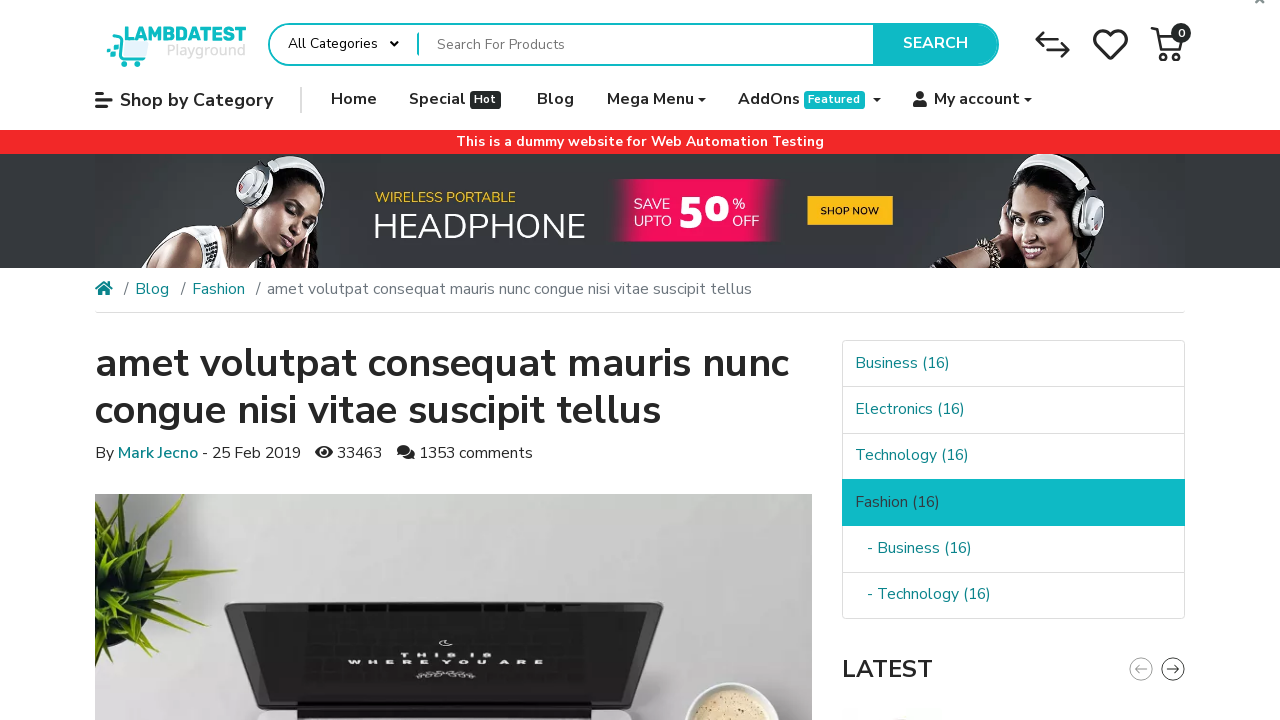

Filled name field with 'Akshay' on #input-name
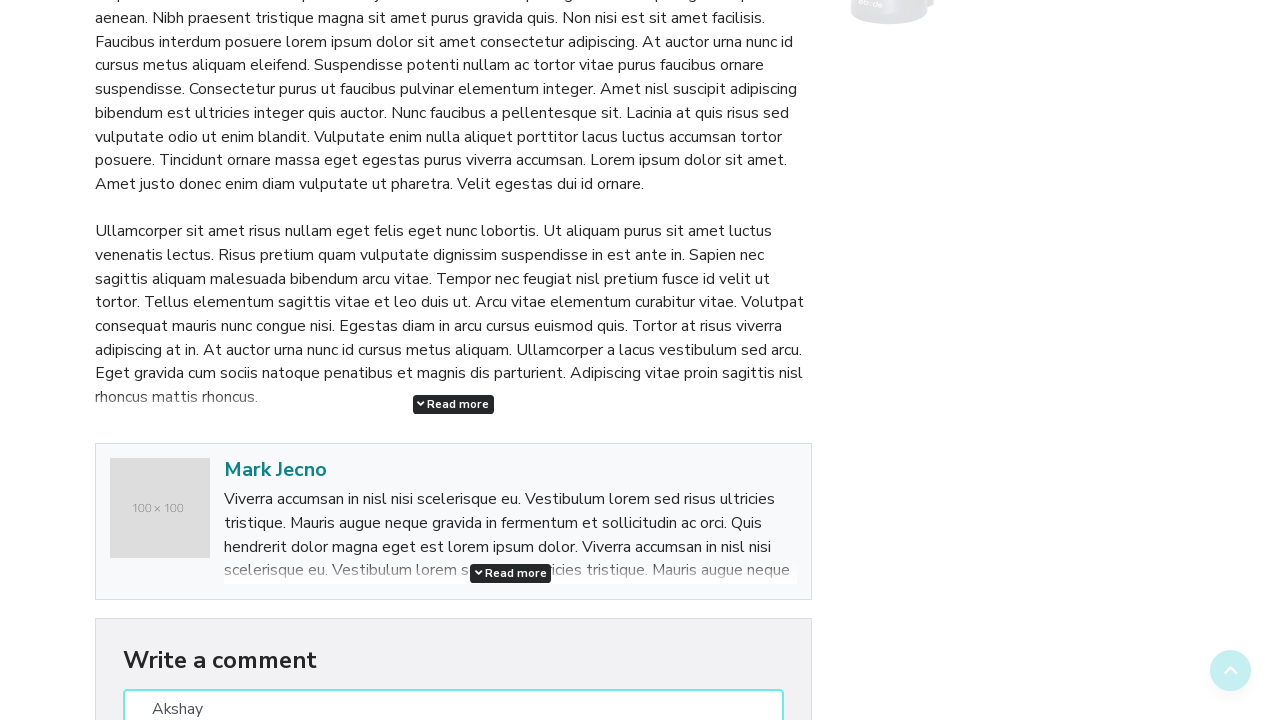

Filled email field with 'testakshay2@gmail.com' on #input-email
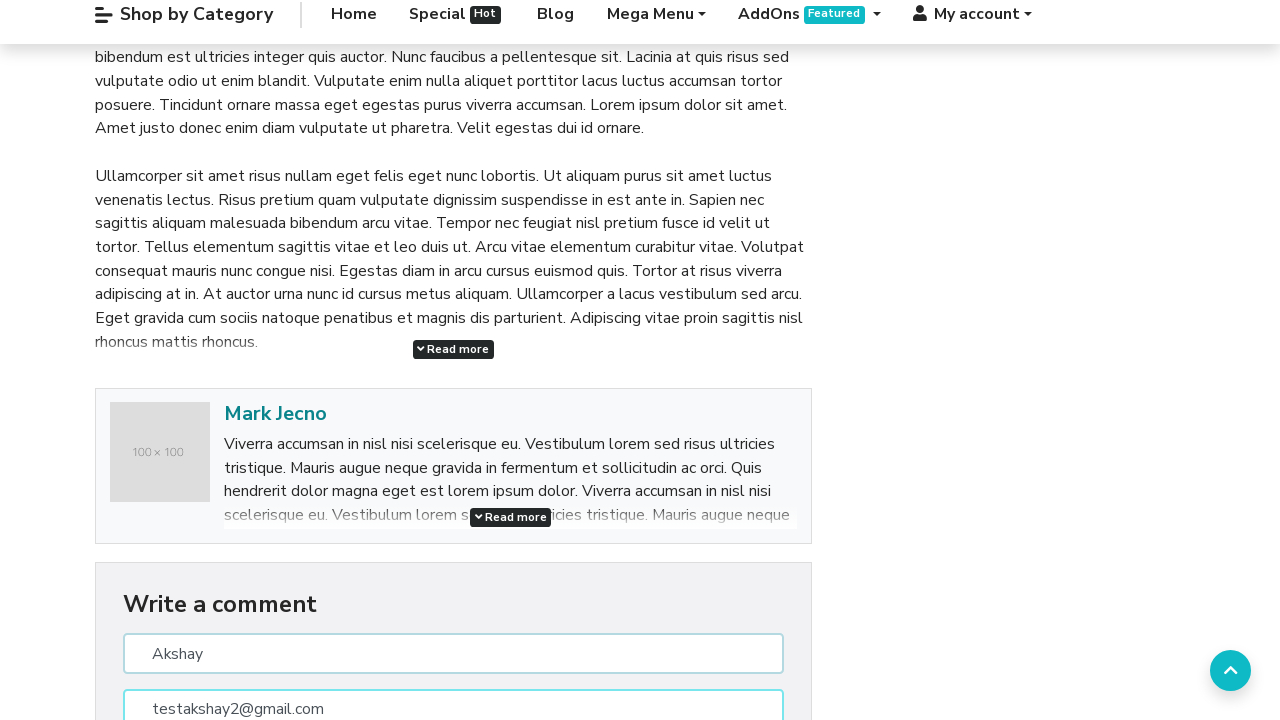

Filled comment field with test message on #input-comment
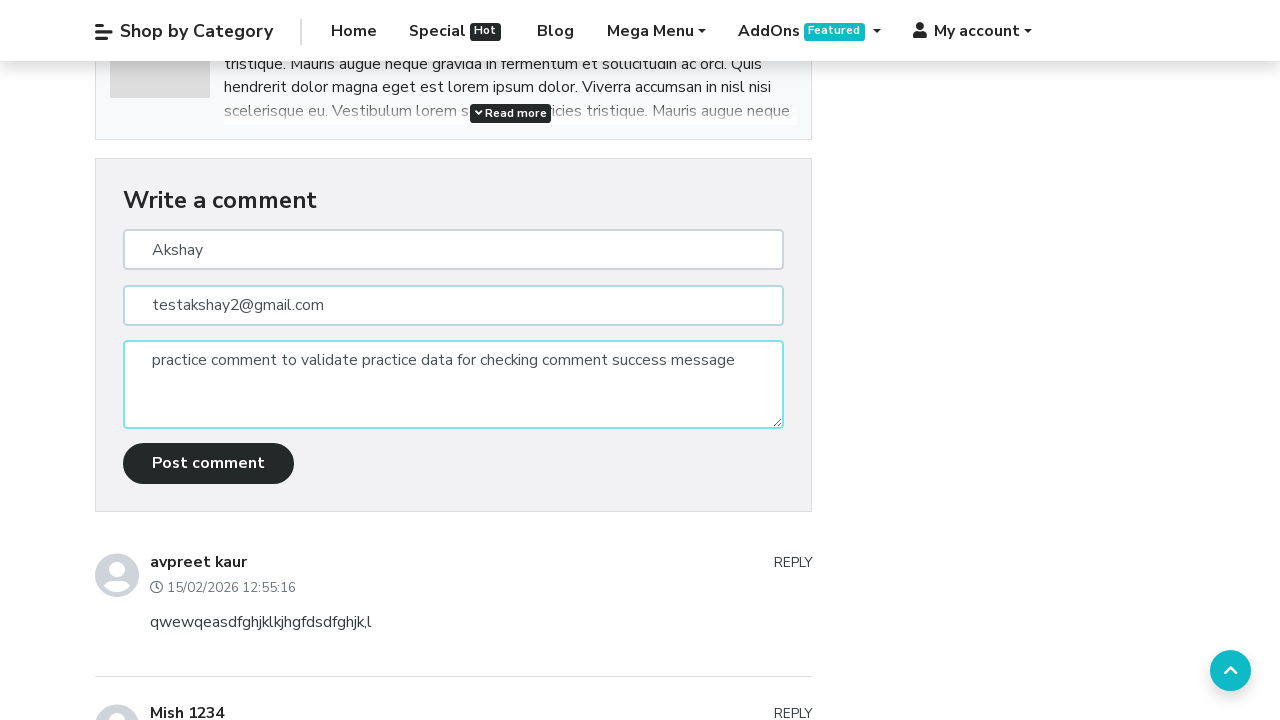

Clicked submit comment button at (208, 464) on #button-comment
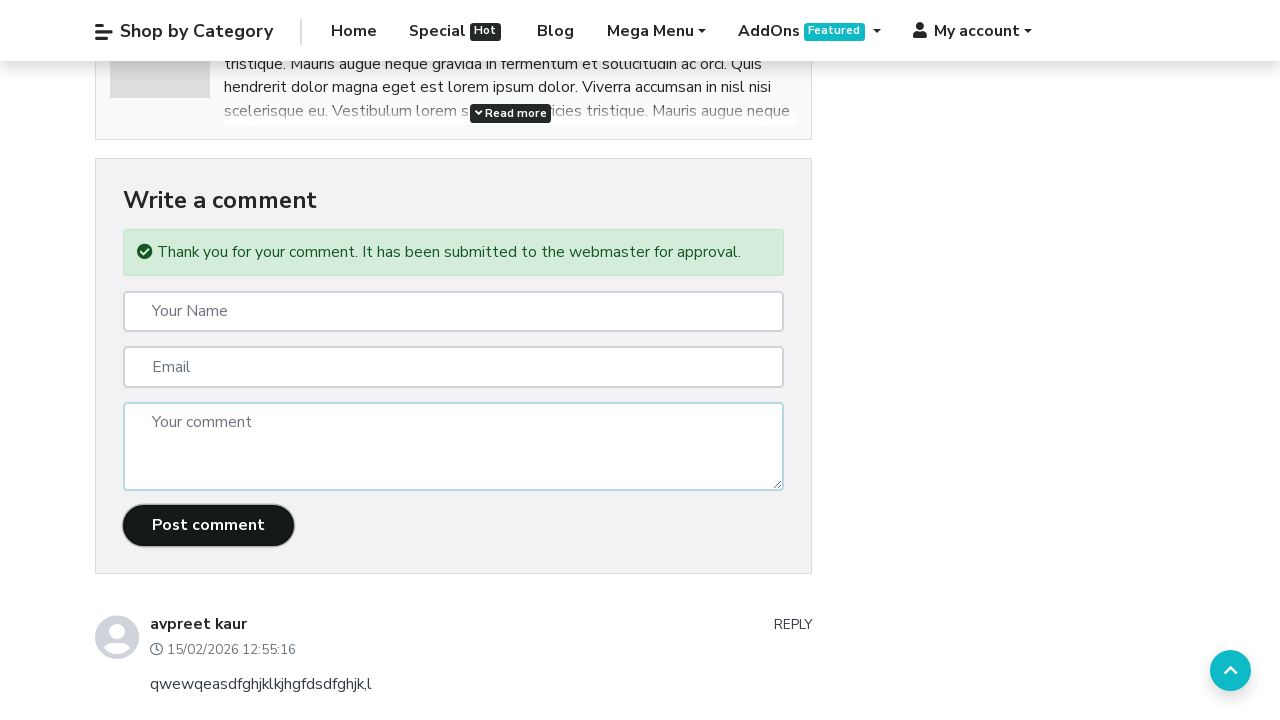

Success alert message is visible after comment submission
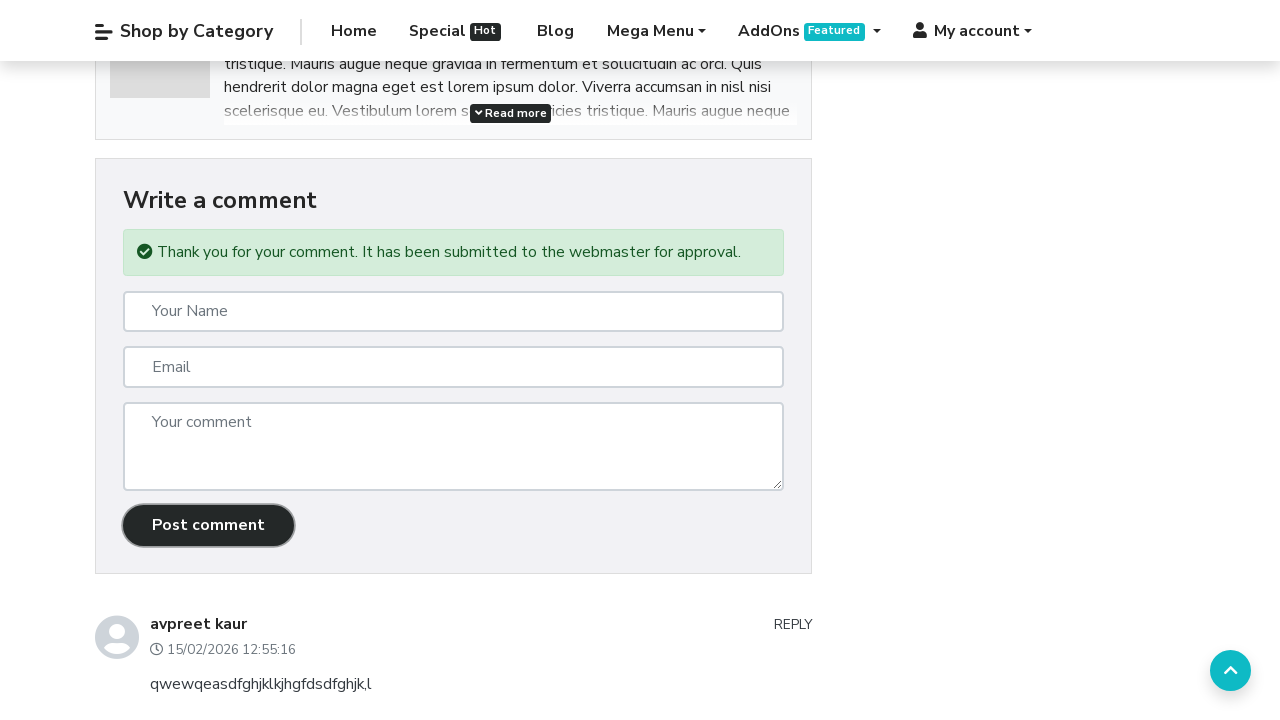

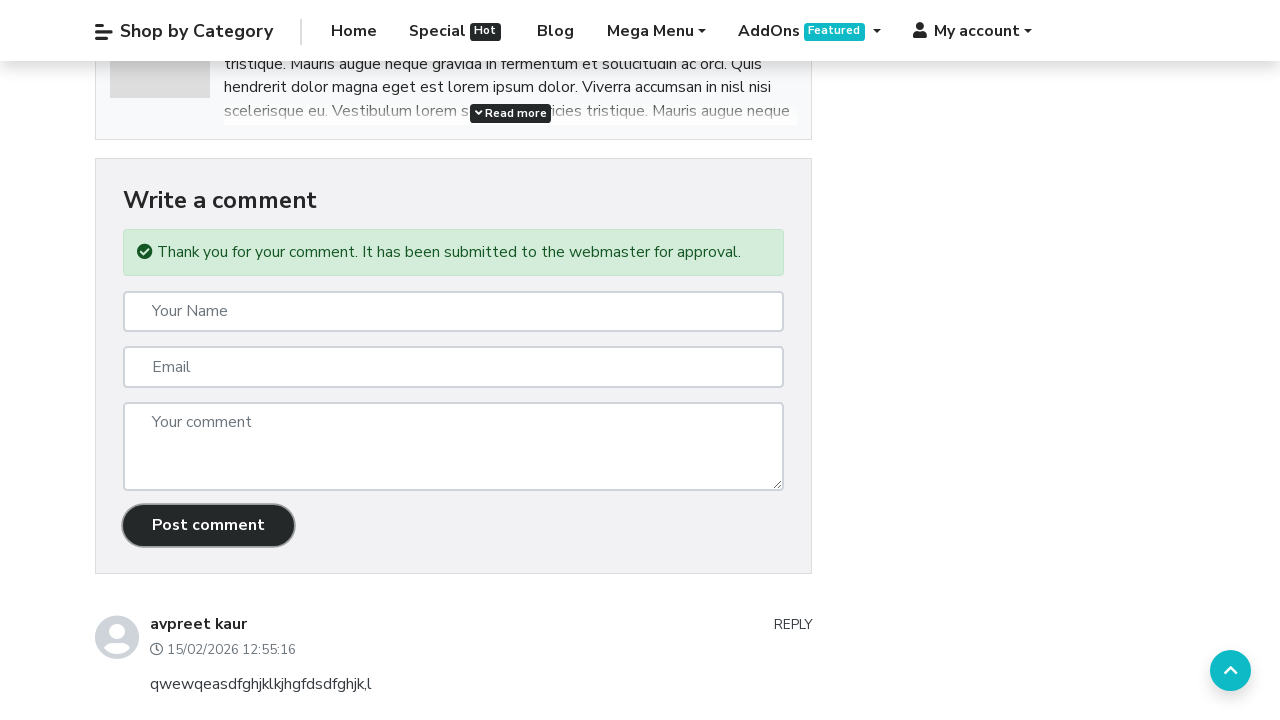